Tests radio button selection on a practice page by finding all radio buttons and selecting the one with a specific value (benz/BMW).

Starting URL: https://www.letskodeit.com/practice

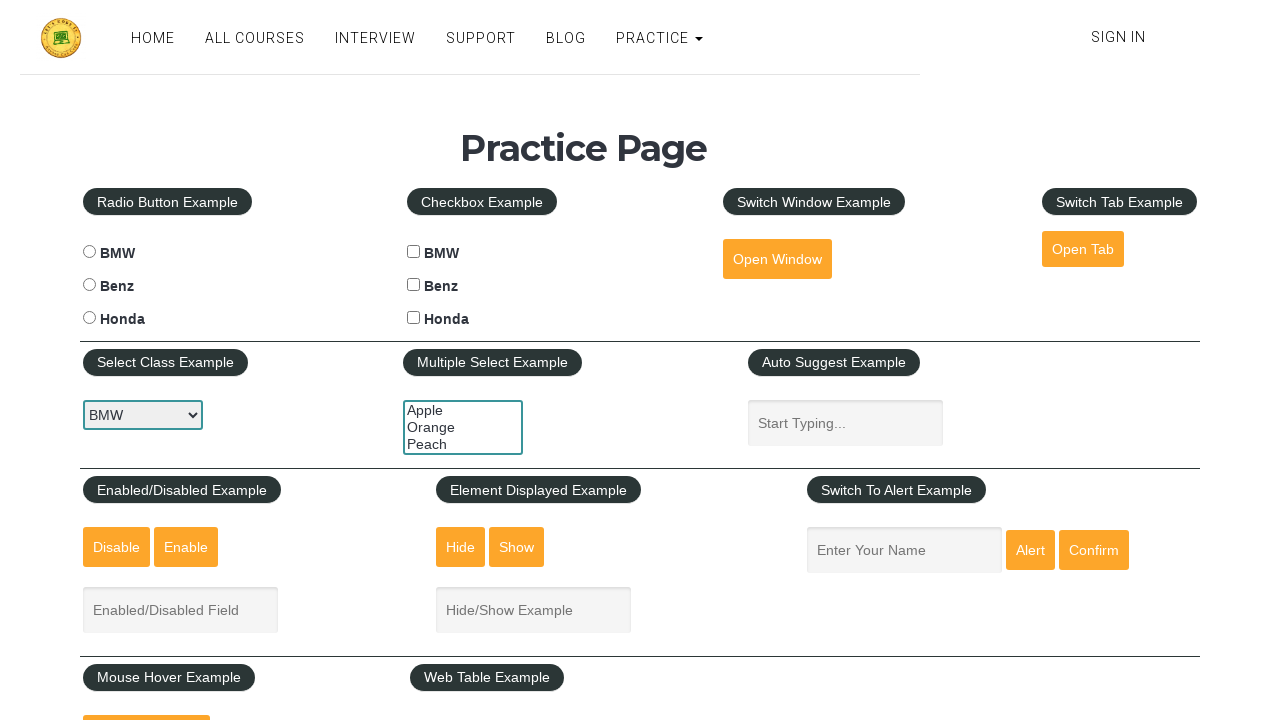

Located all radio buttons on the practice page
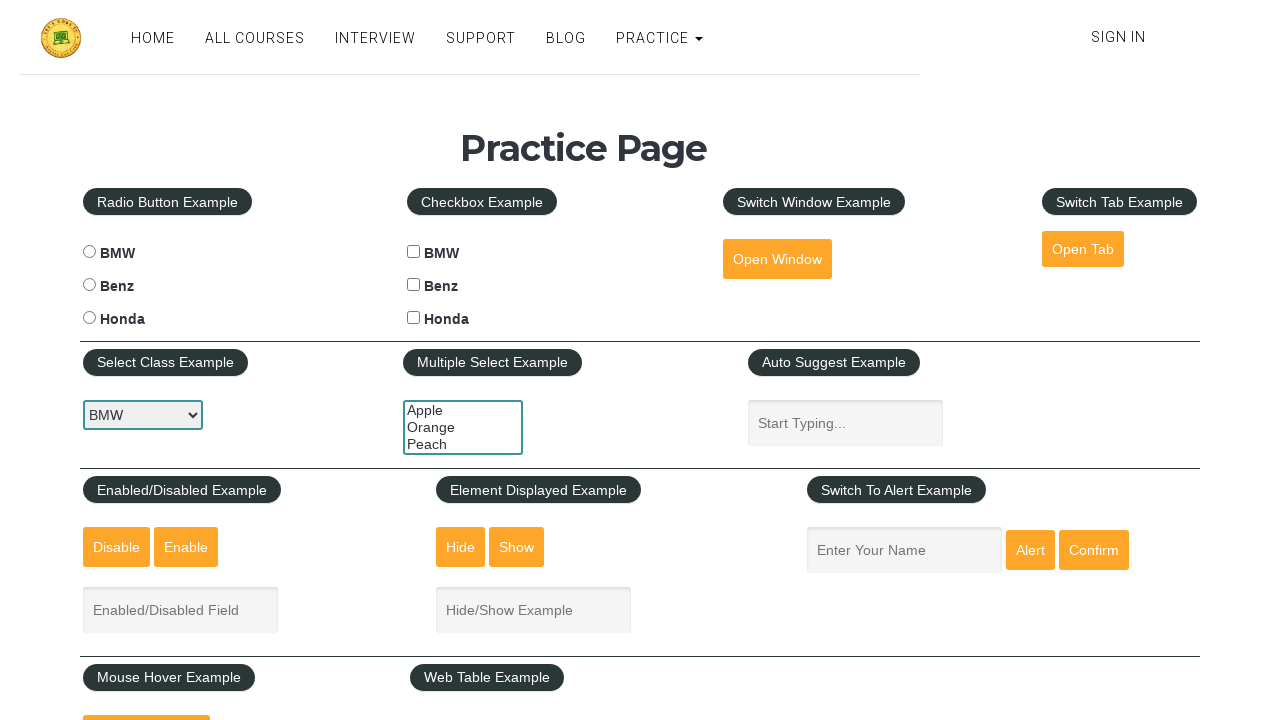

Retrieved value attribute from radio button: bmw
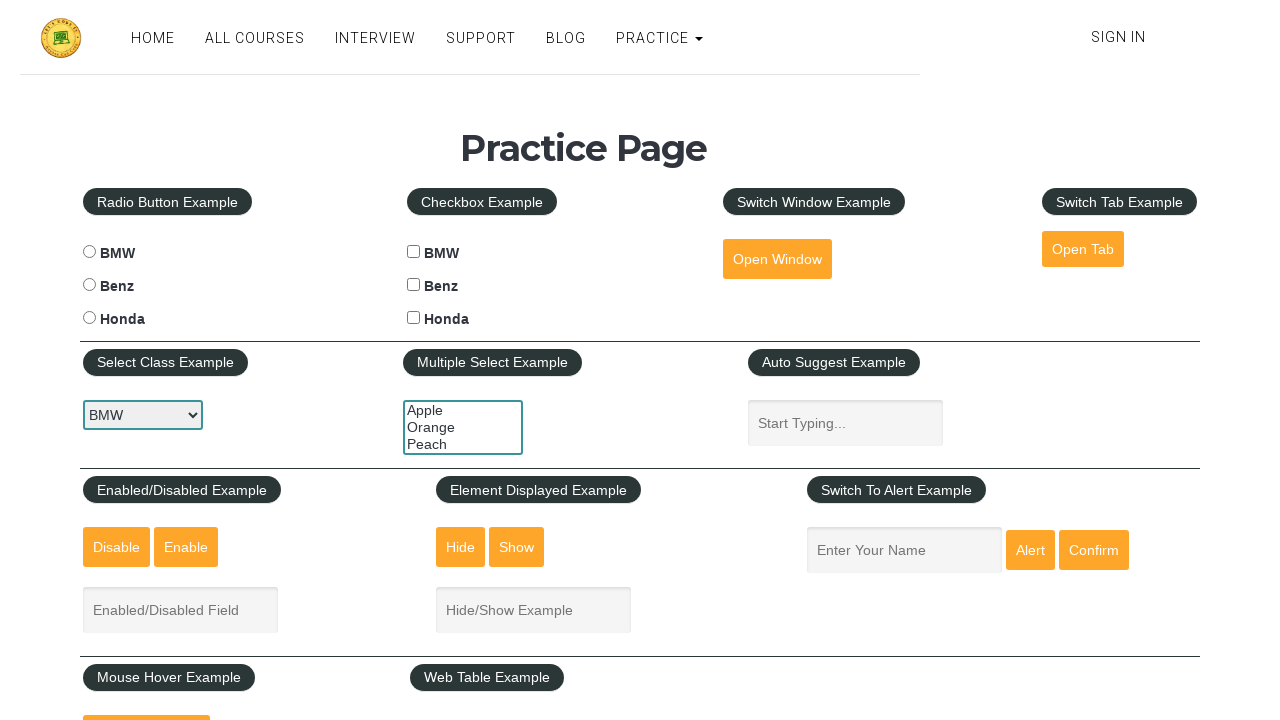

Retrieved value attribute from radio button: benz
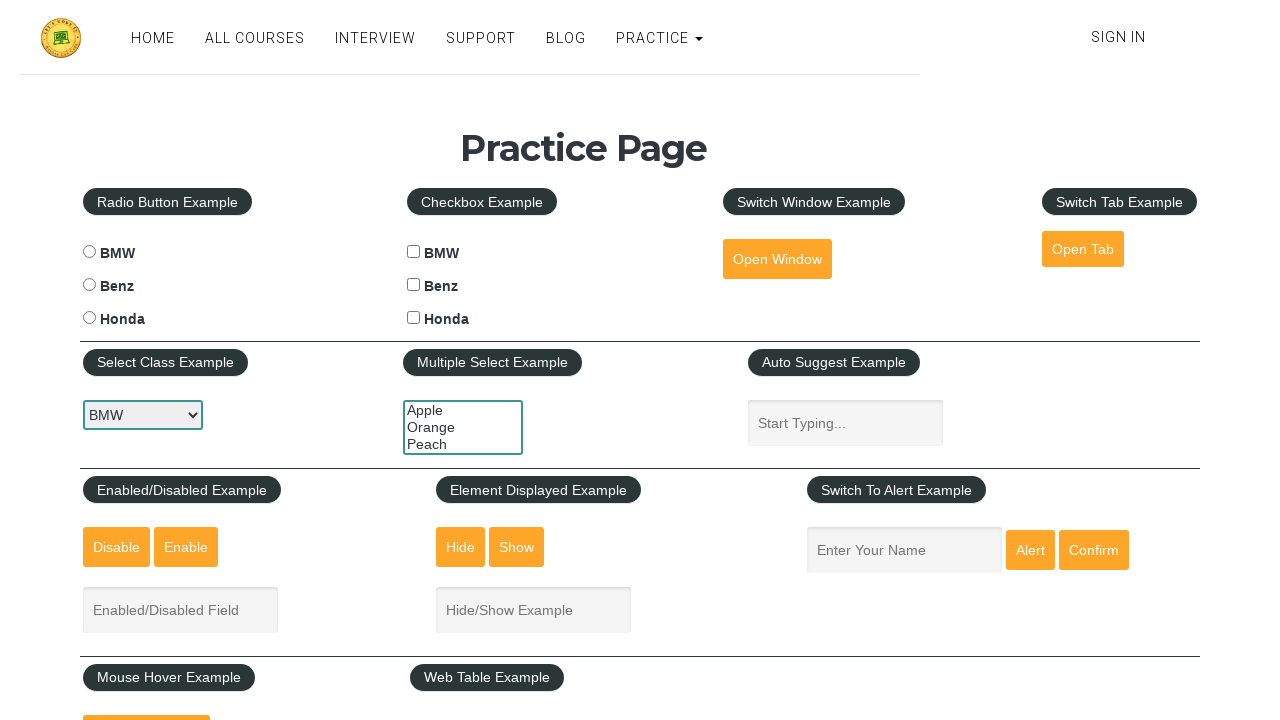

Selected radio button with value 'benz' (BMW) at (89, 285) on xpath=//input[@type='radio'] >> nth=1
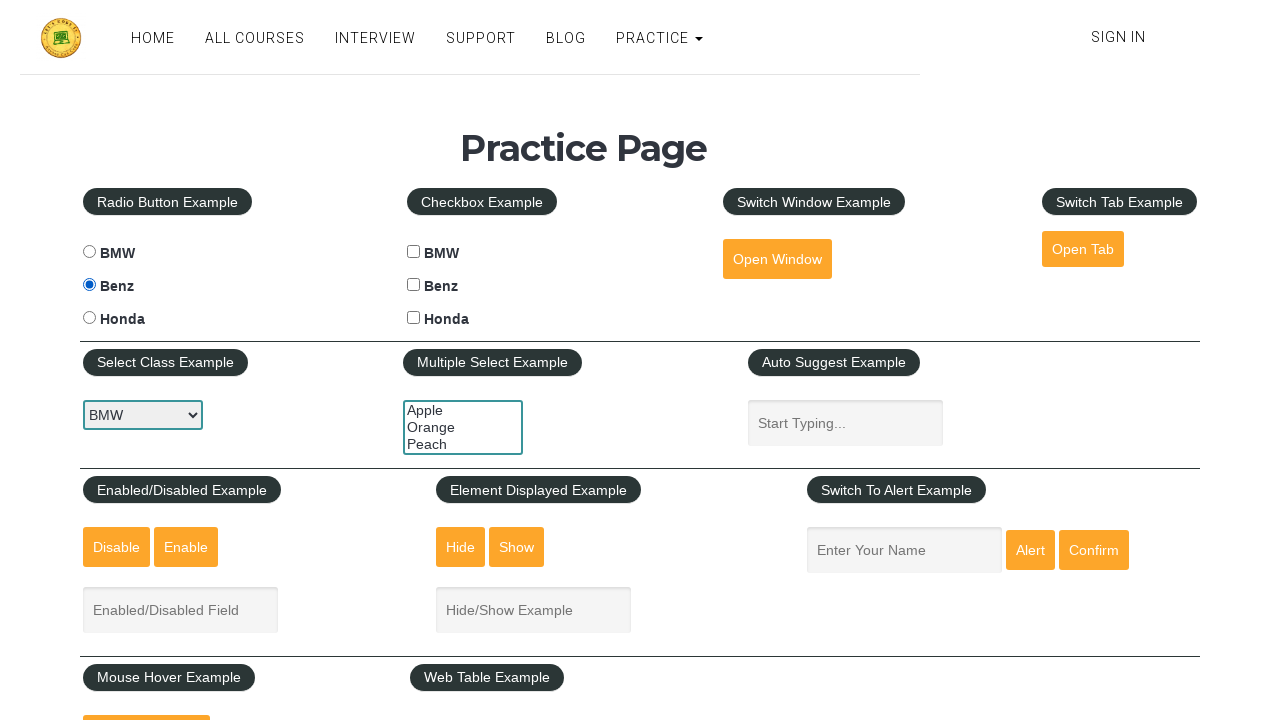

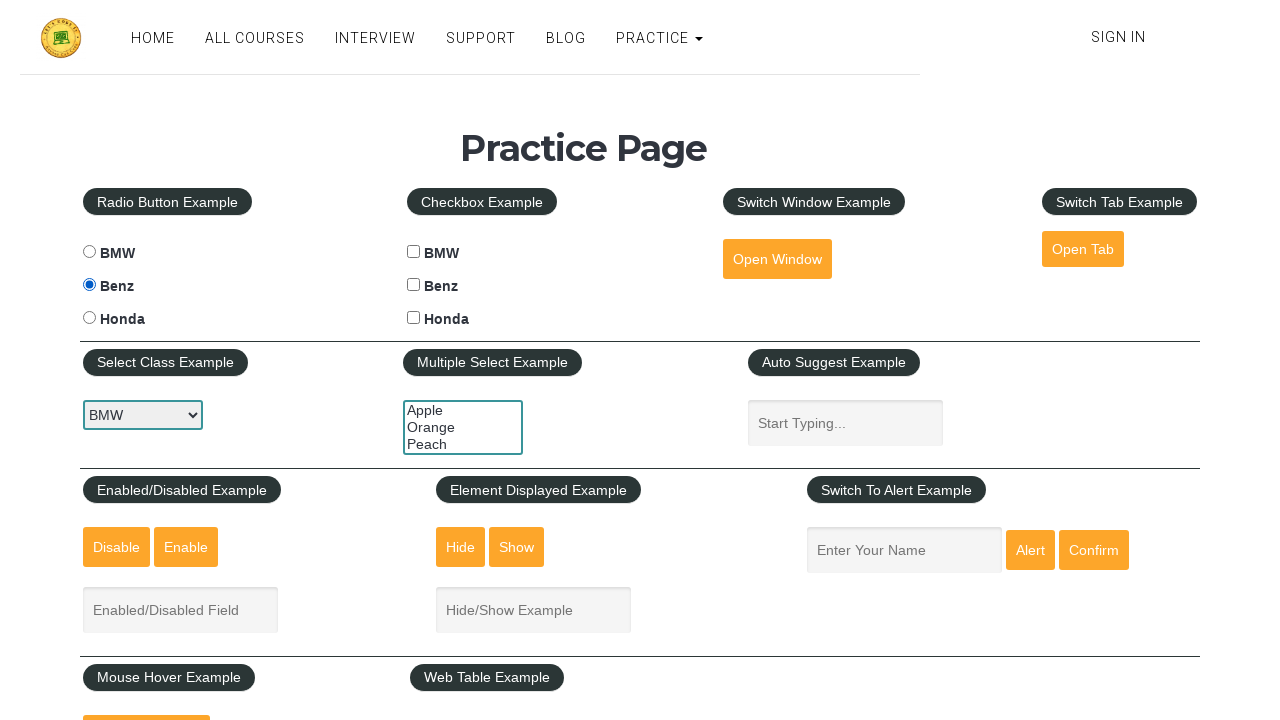